Navigates to Honda 2 Wheelers India homepage and verifies the page loads successfully

Starting URL: https://www.honda2wheelersindia.com/

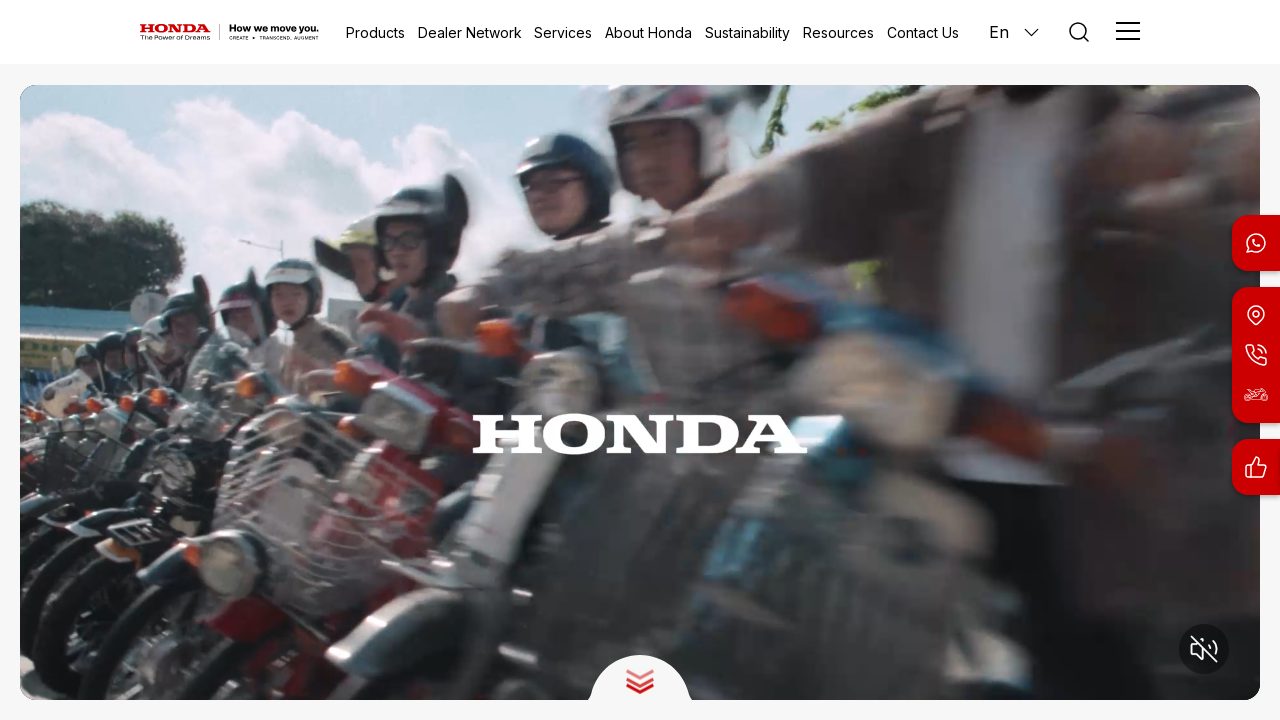

Navigated to Honda 2 Wheelers India homepage
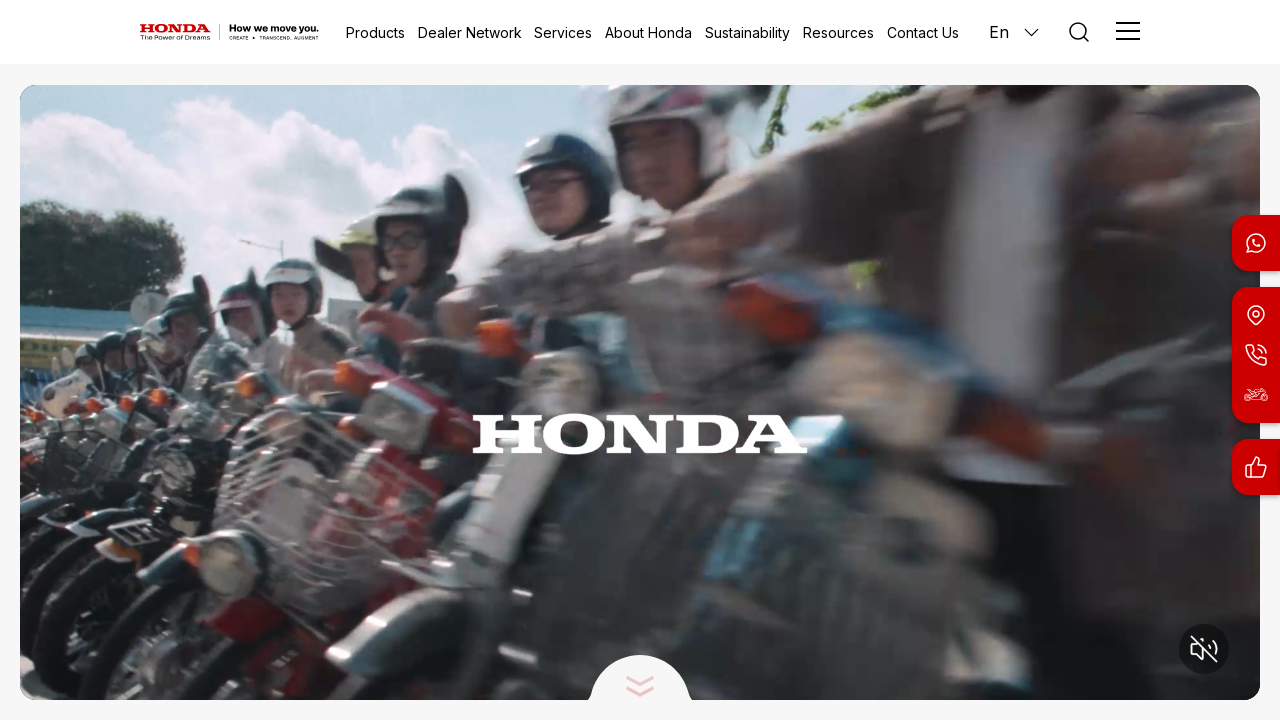

Page DOM content loaded successfully
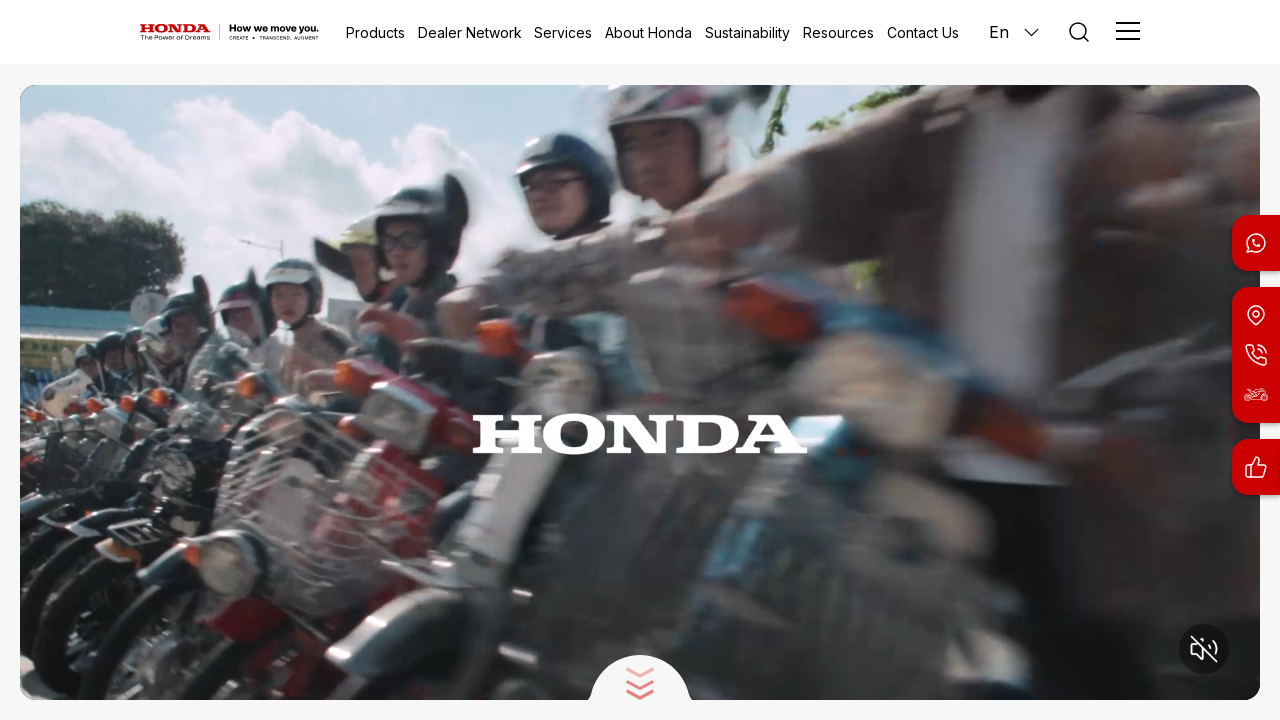

Verified page has a title - page loaded successfully
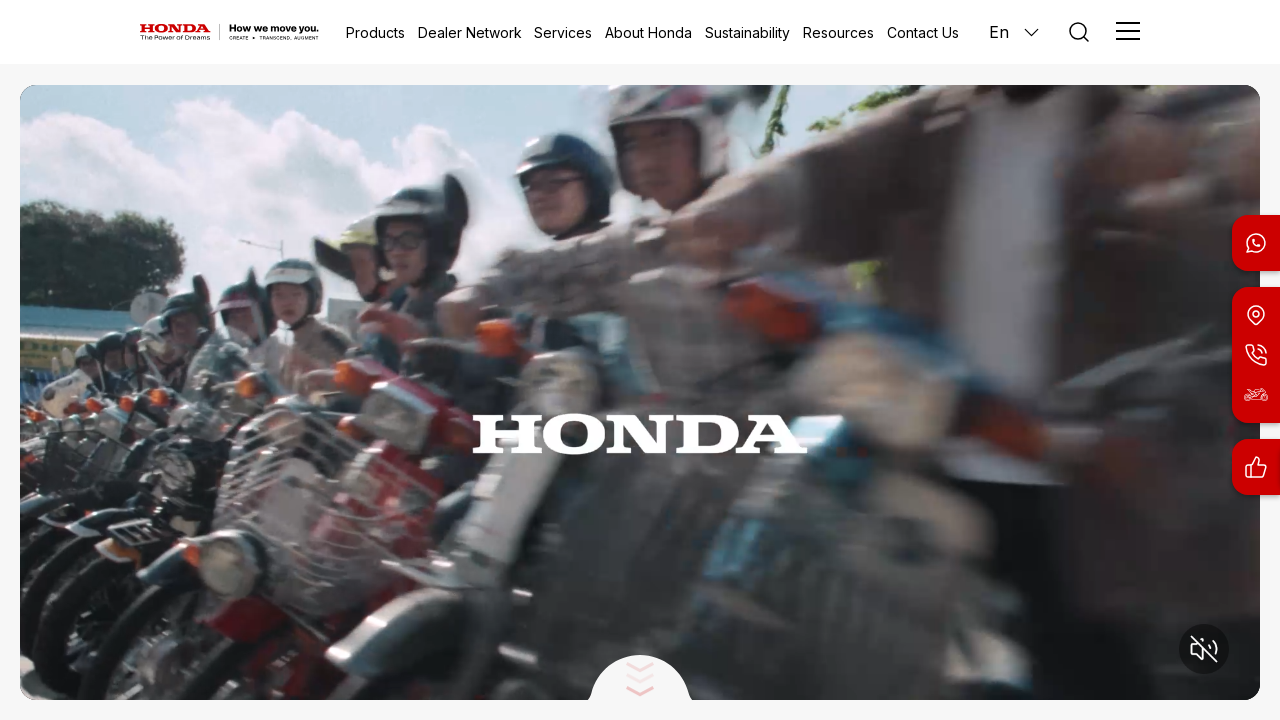

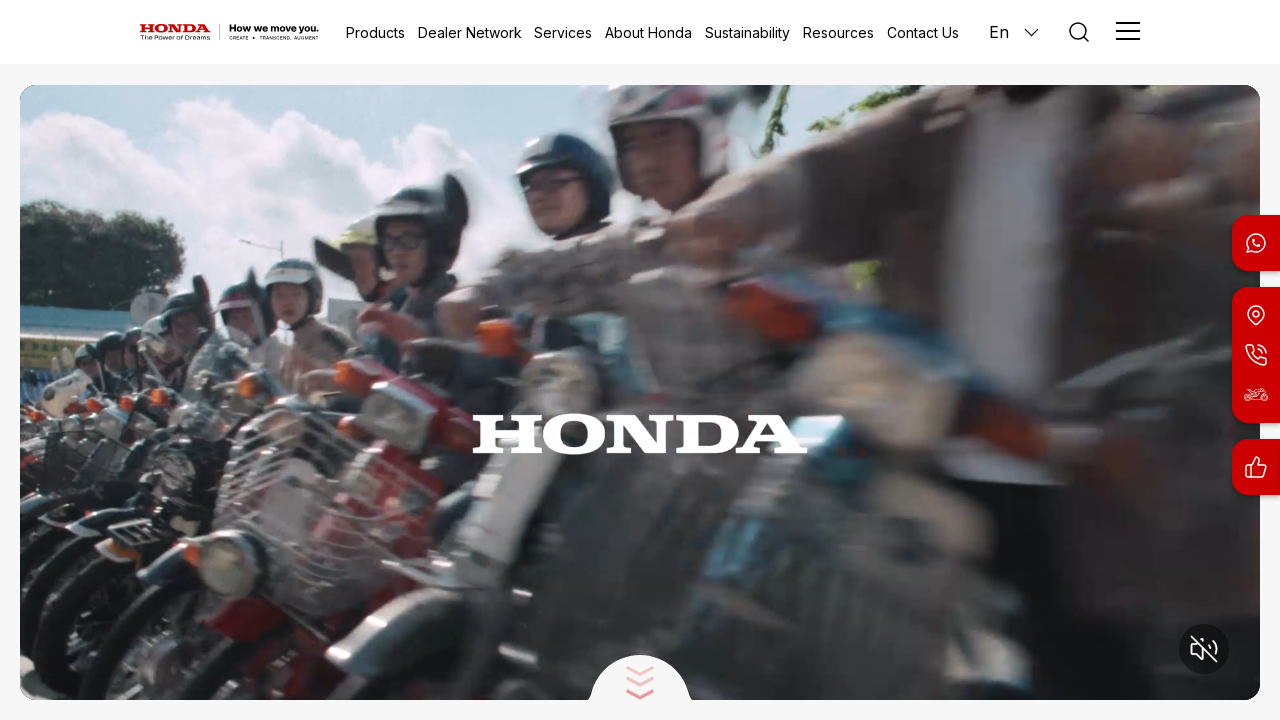